Tests ranking grid outcome else path - different ranking leads to question 2 before outcome

Starting URL: https://dcompany878.outgrow.us/lj_ranking_grid_outcome

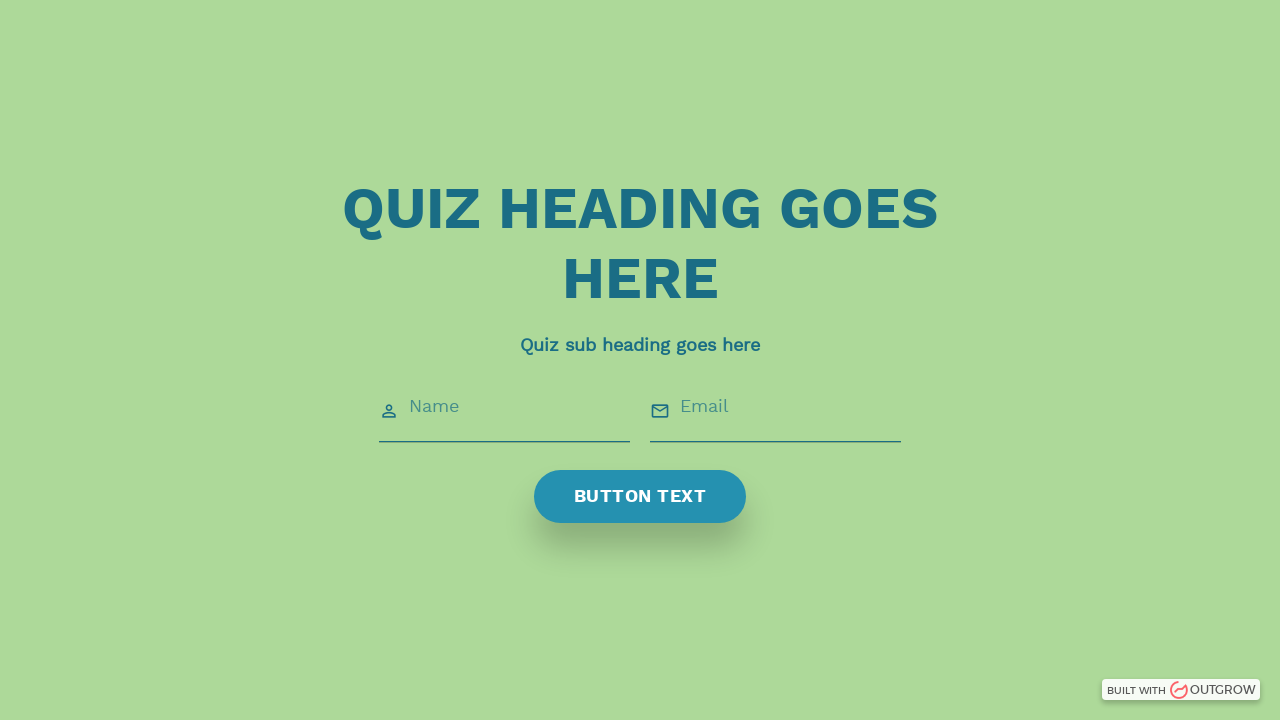

Welcome screen loaded with quiz heading
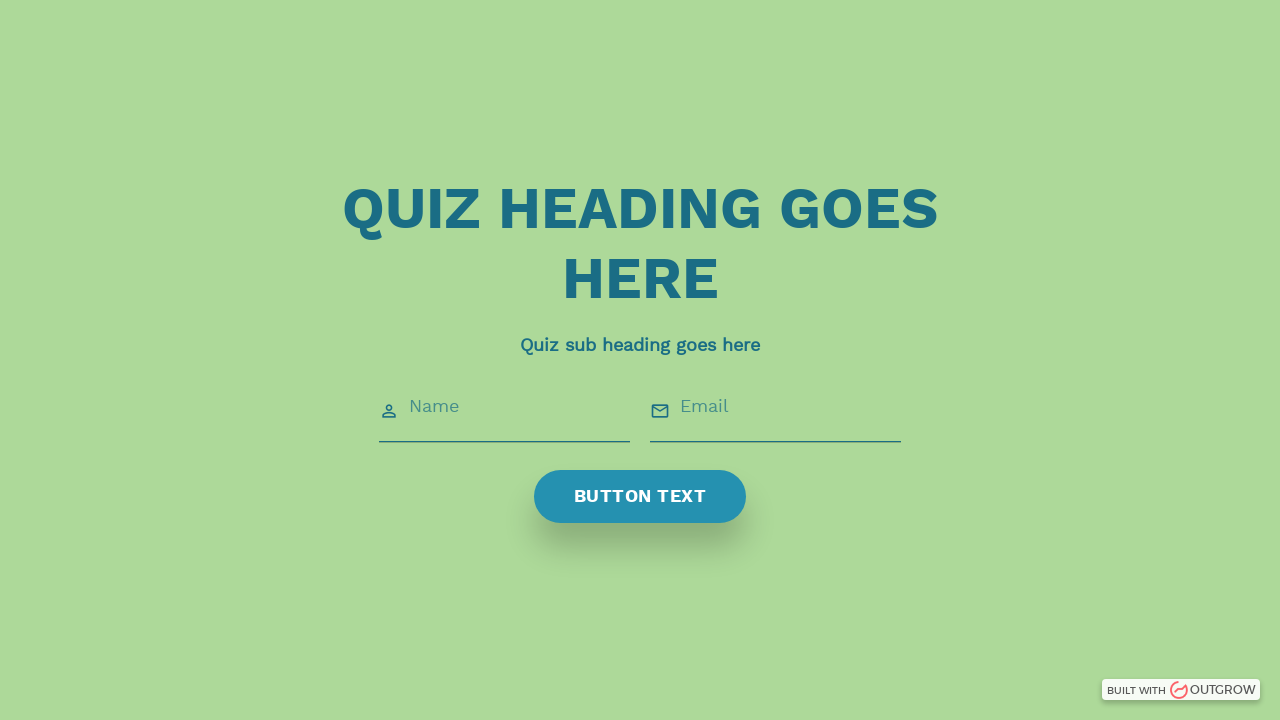

Filled name field with 'dalip' on input#icon_prefix0
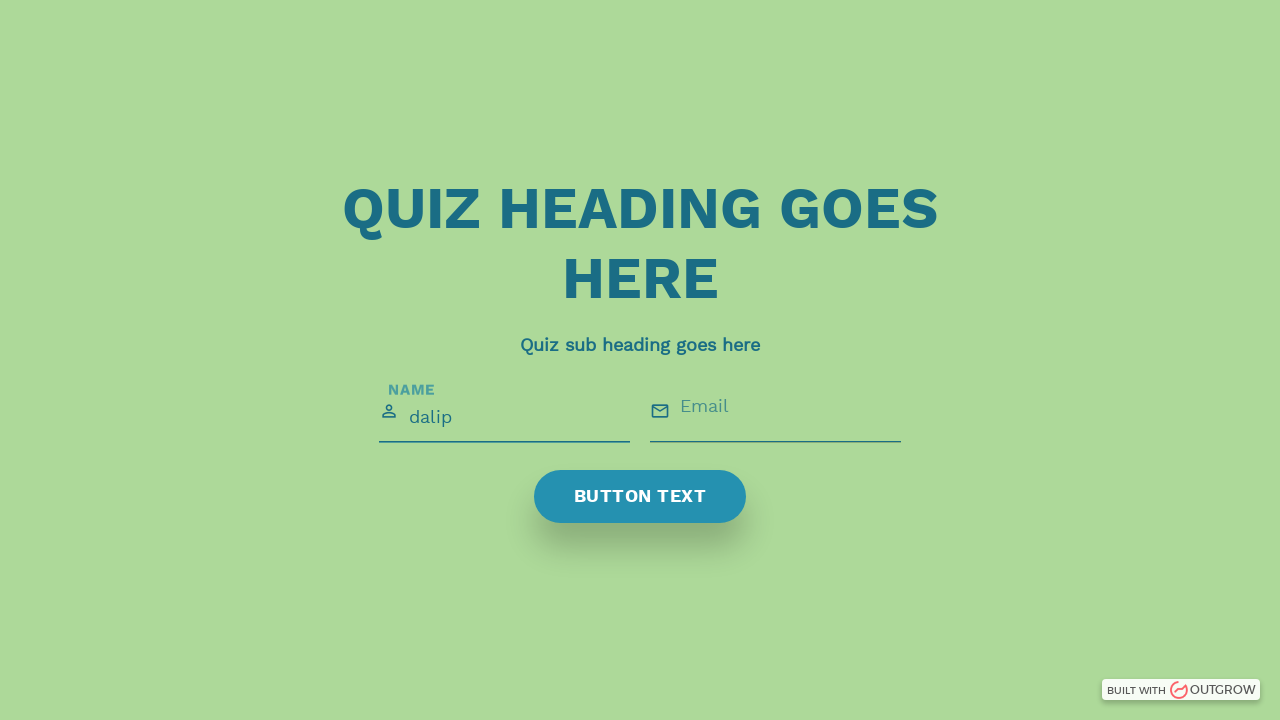

Filled email field with 'dalip.kumar@venturepact.com' on input#icon_prefix1
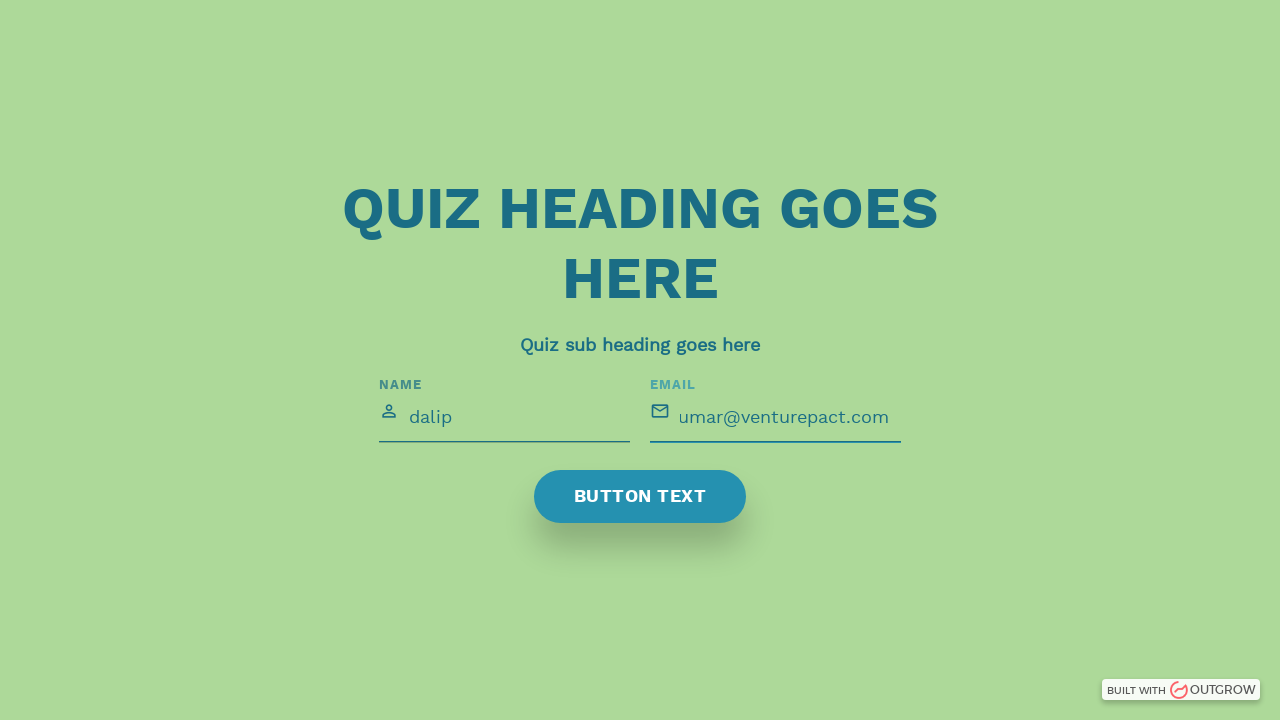

Clicked submit button on welcome screen at (640, 497) on xpath=//span[normalize-space()='BUTTON TEXT']
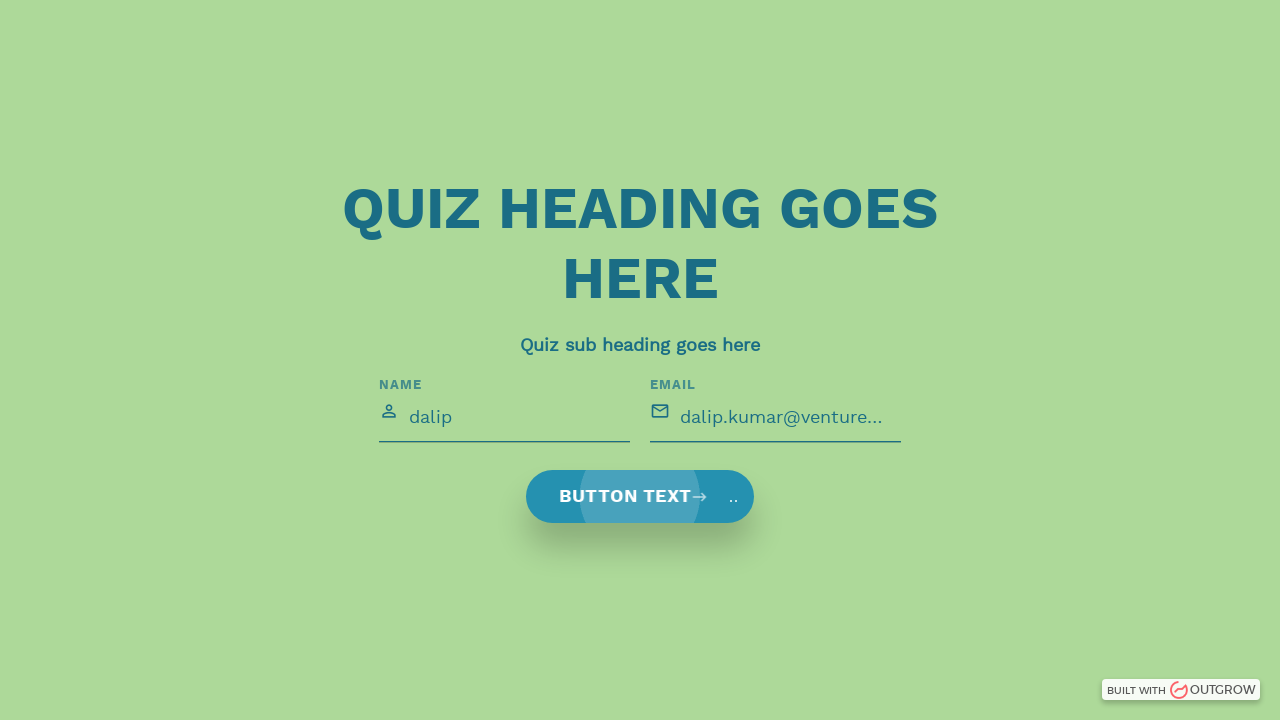

Question 1 loaded with ranking grid
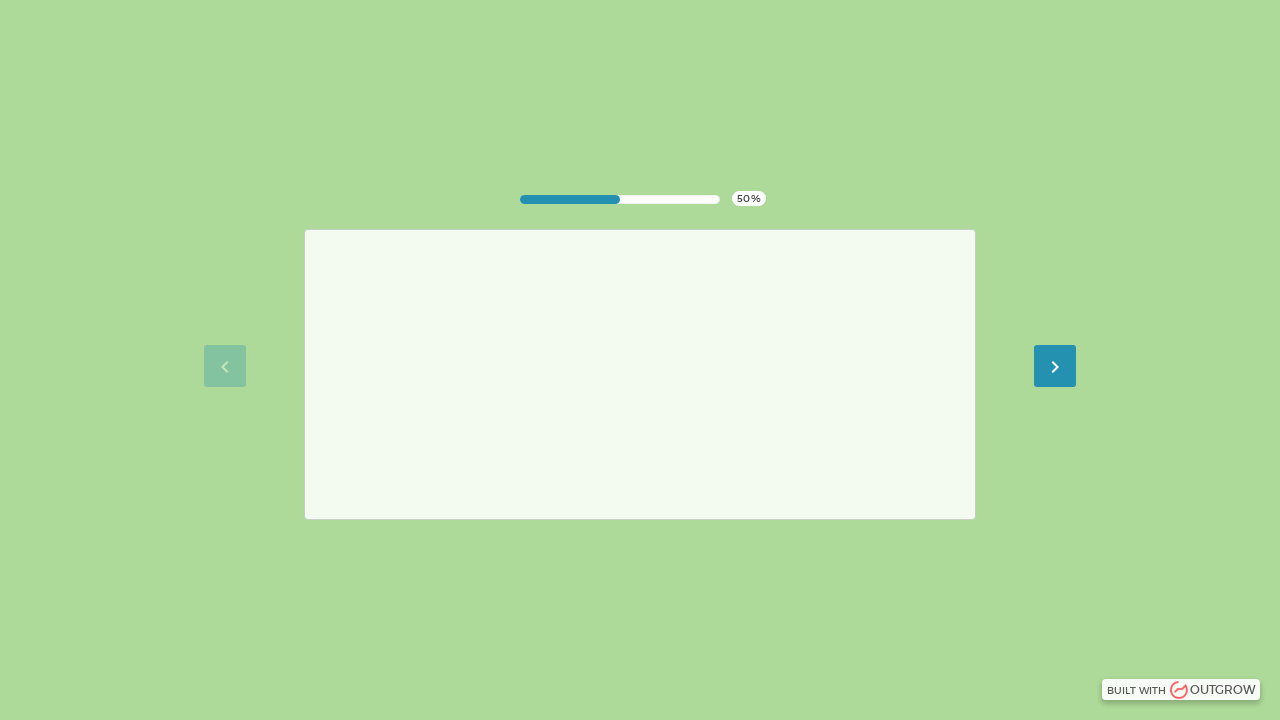

Selected rank 2 for option 1 at (848, 392) on xpath=//rankfield/div/div[1]/div/div[2]/ul/li[2]/label
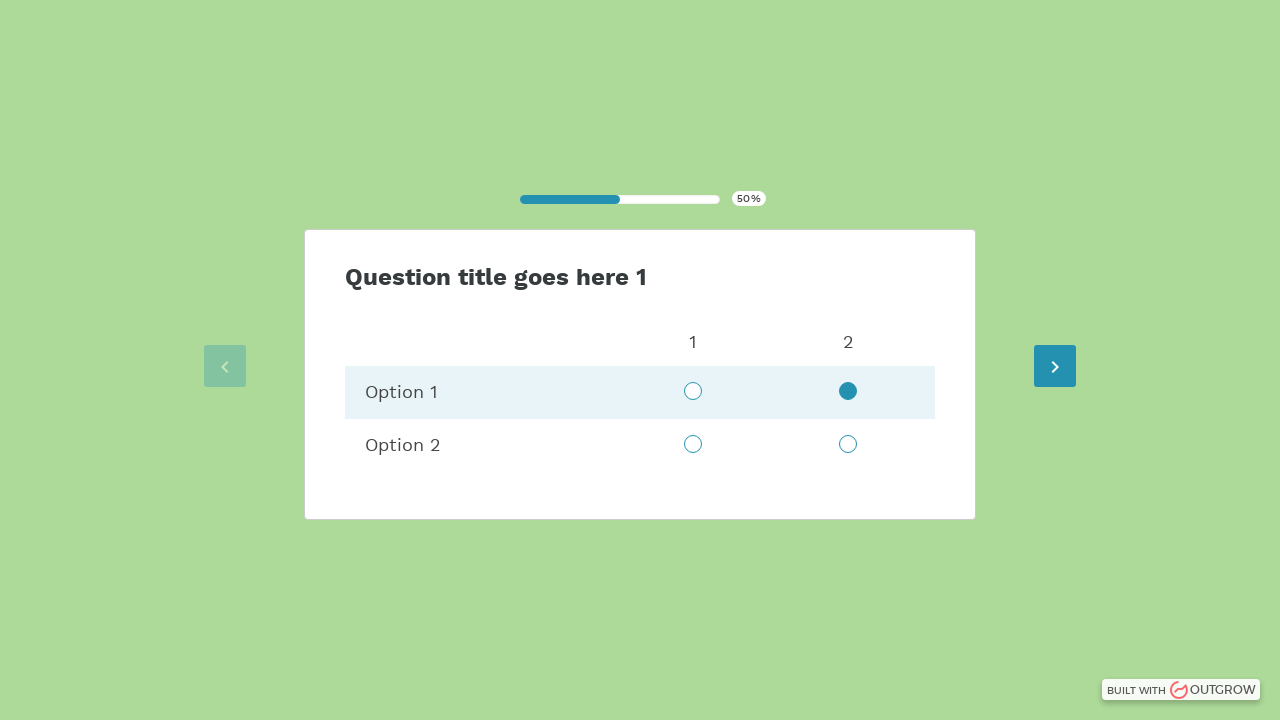

Selected rank 1 for option 2 at (692, 445) on xpath=//rankfield/div/div[1]/div/div[3]/ul/li[1]/label
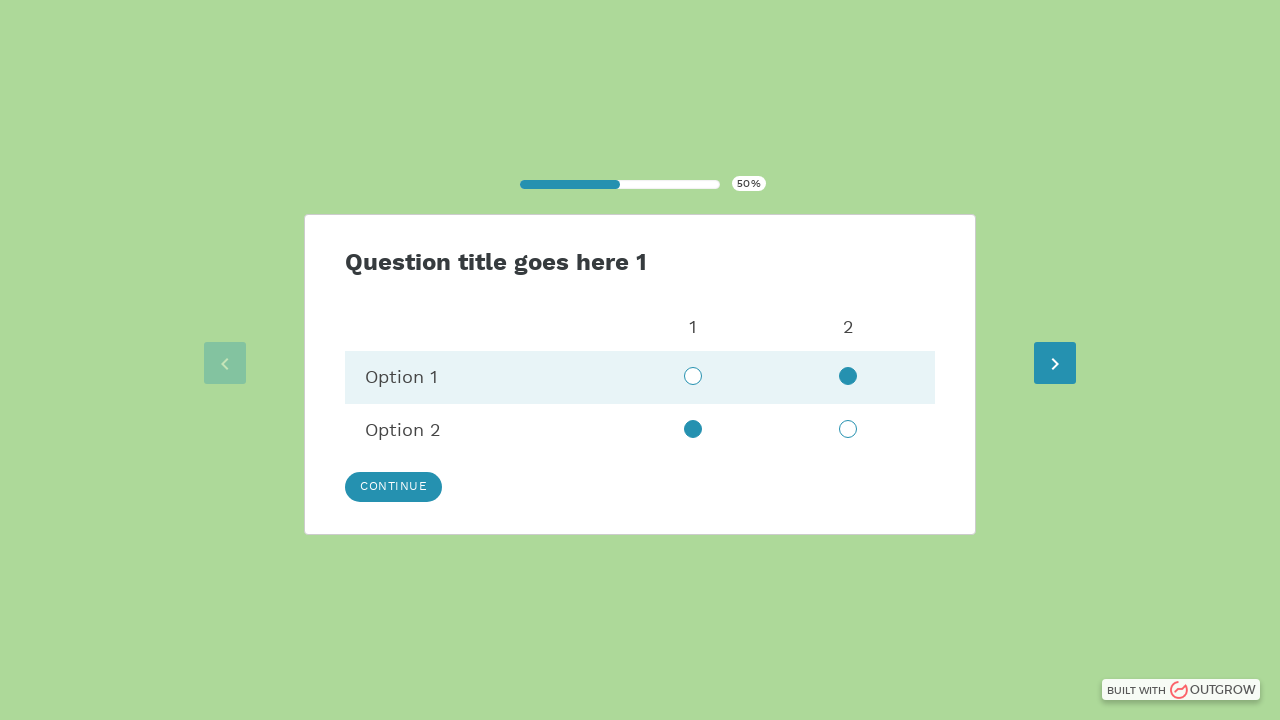

Continue button appeared on question 1
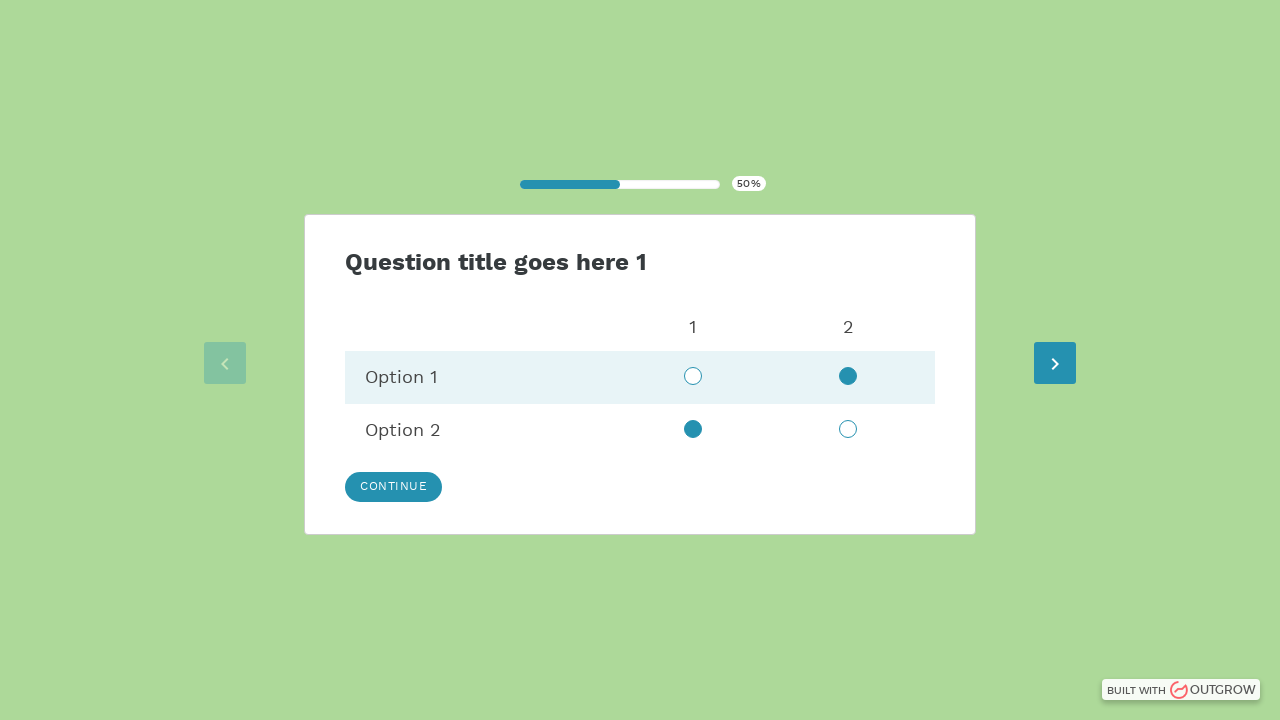

Clicked continue button on question 1 at (394, 487) on xpath=//button[contains(text(),'Continue')]
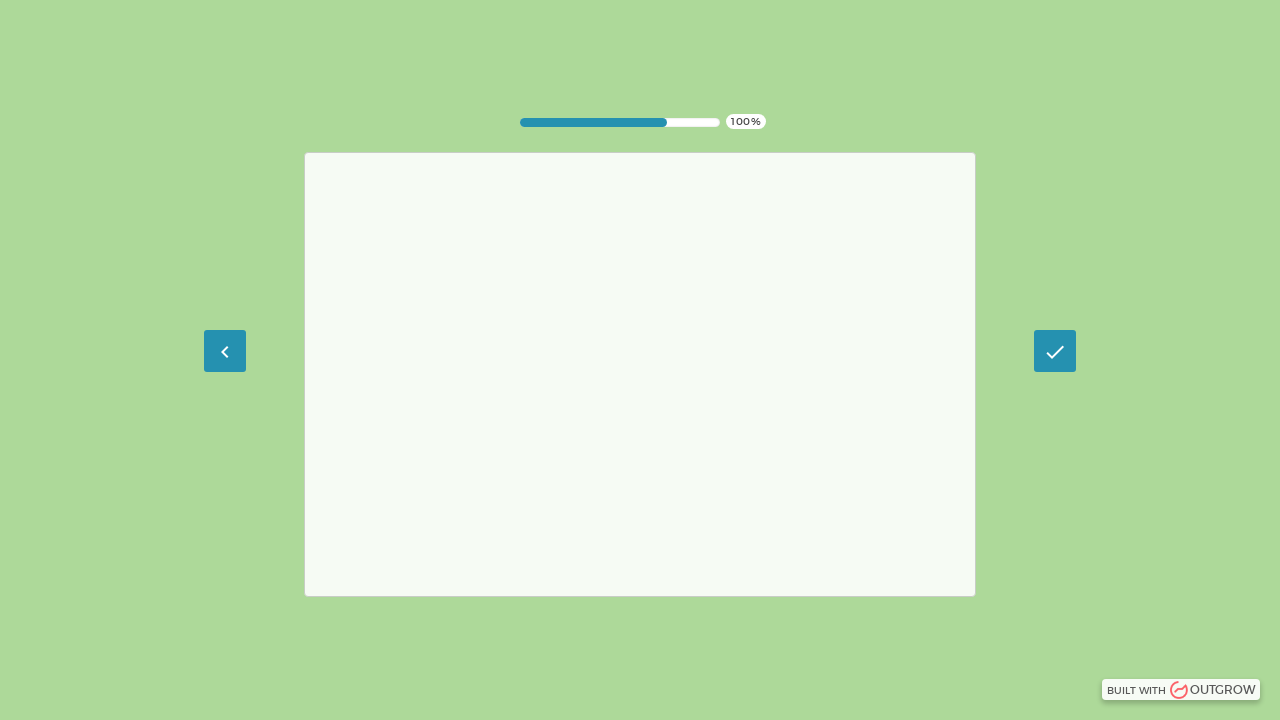

Question 2 loaded after different ranking on question 1
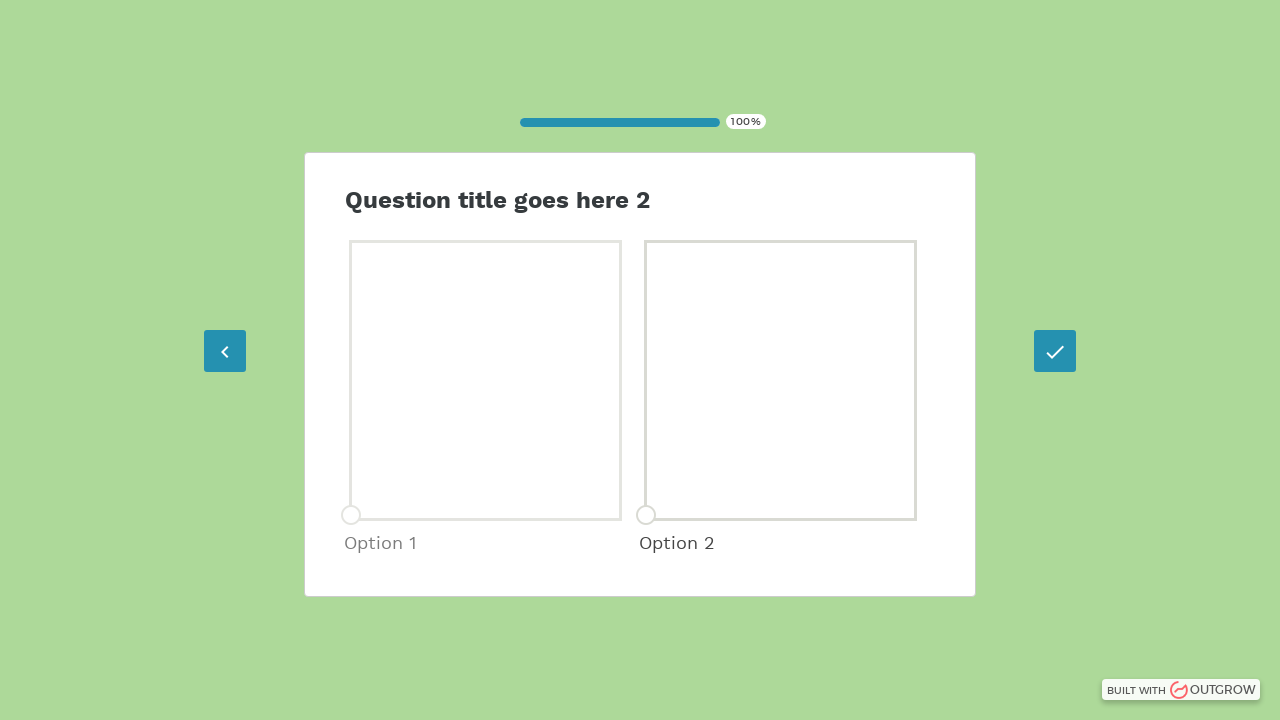

Selected first radio button option on question 2 at (486, 380) on xpath=//div[2]/div/div/control/radio-button/div/div/div[1]/div[2]/label
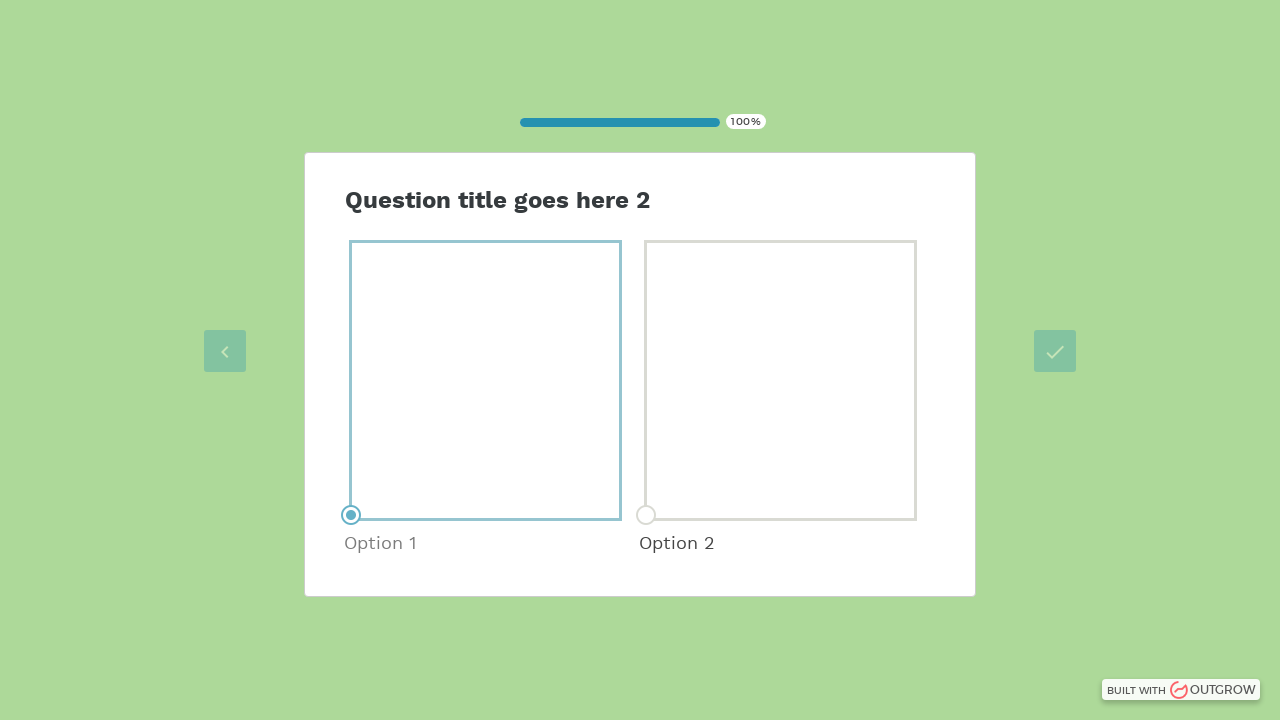

Outcome 1 page loaded after answering question 2
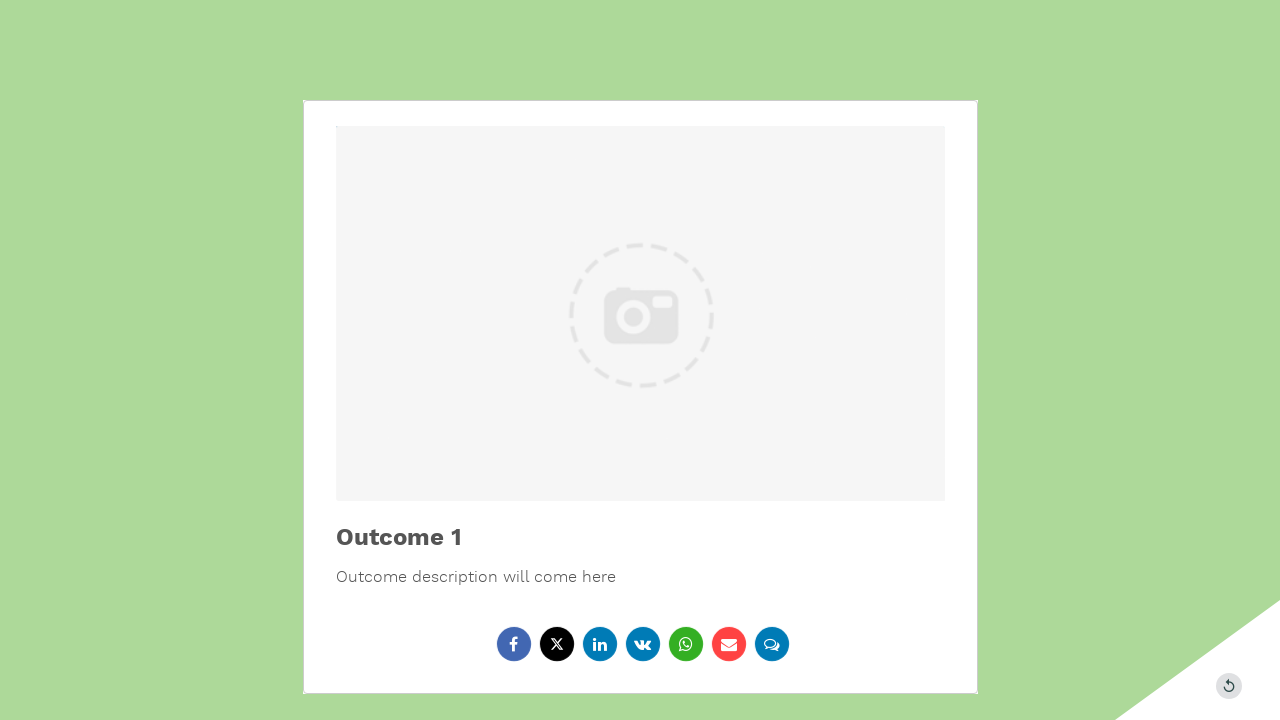

Scrolled to bottom of outcome page
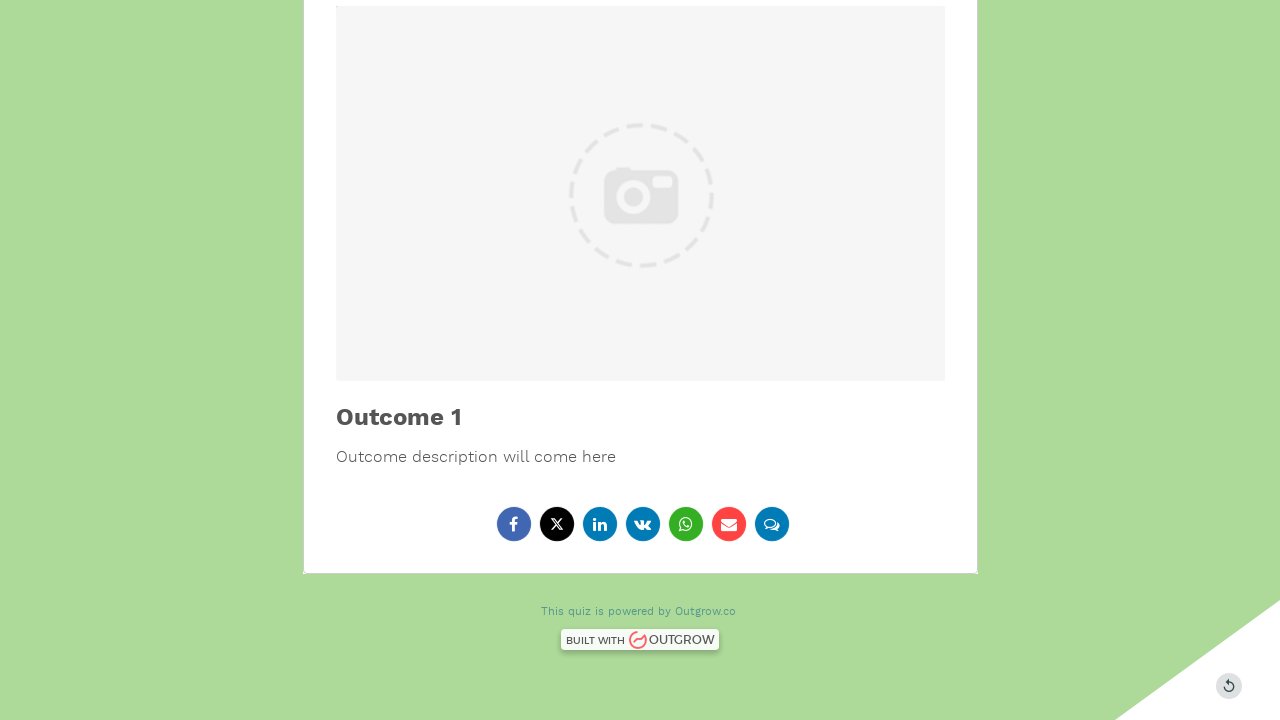

Scrolled to top of outcome page
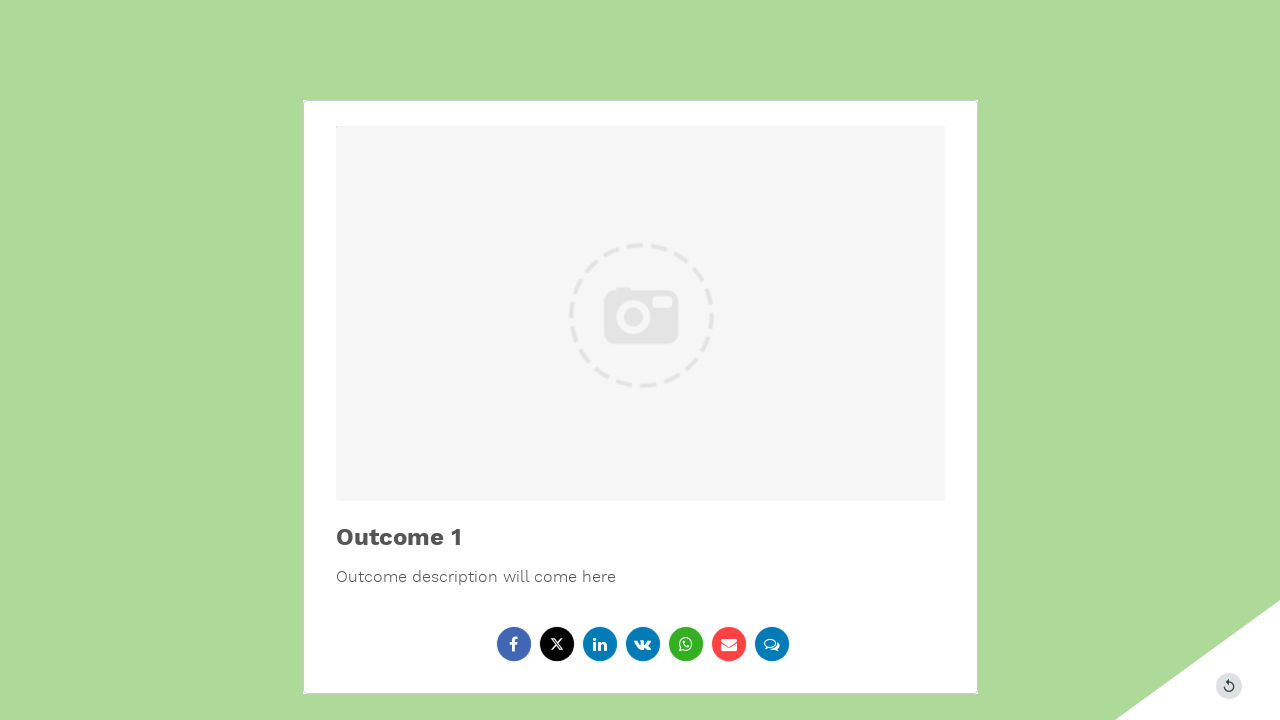

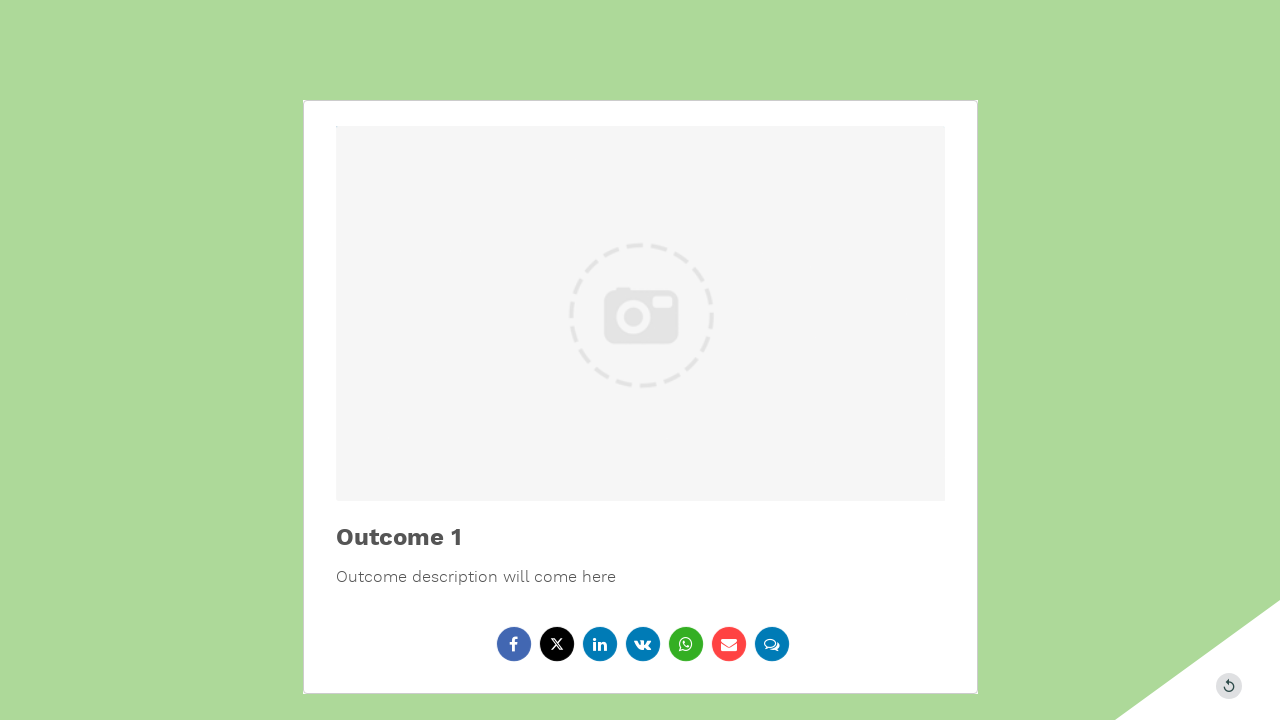